Searches for a product keyword on Target by typing in the search bar and submitting the search form

Starting URL: https://www.target.com/

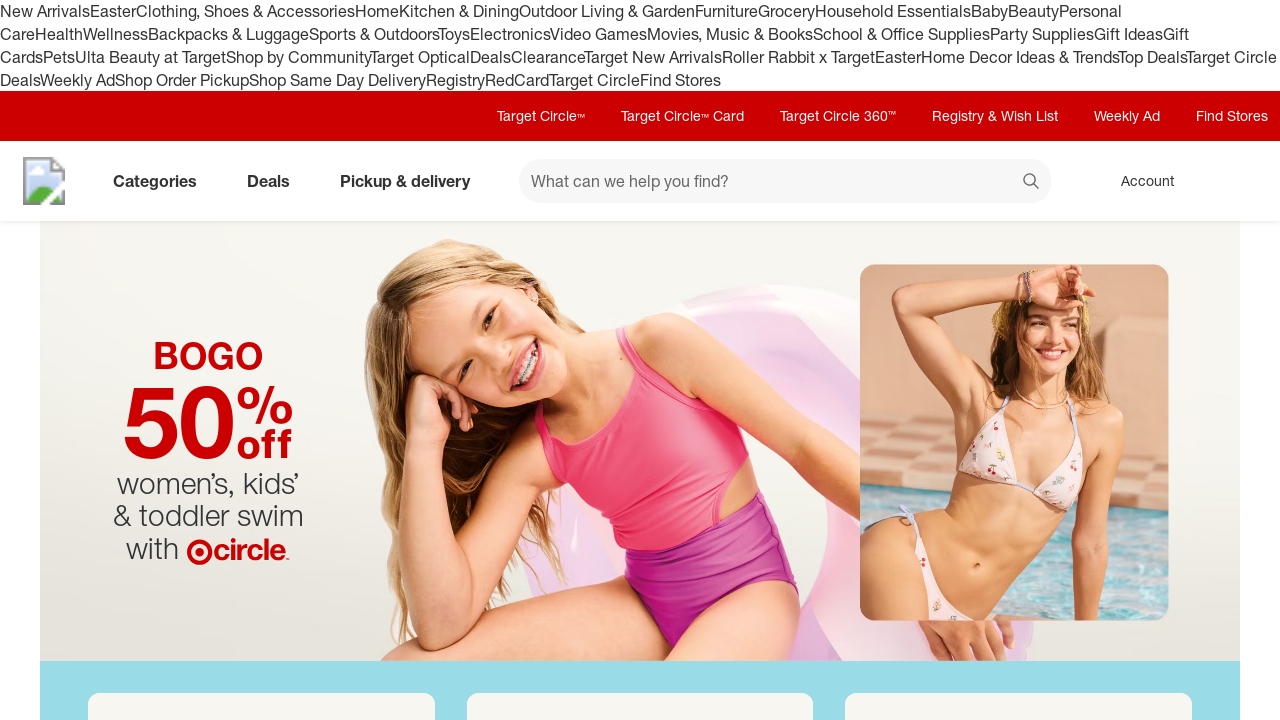

Filled Target search bar with keyword 'table' on input
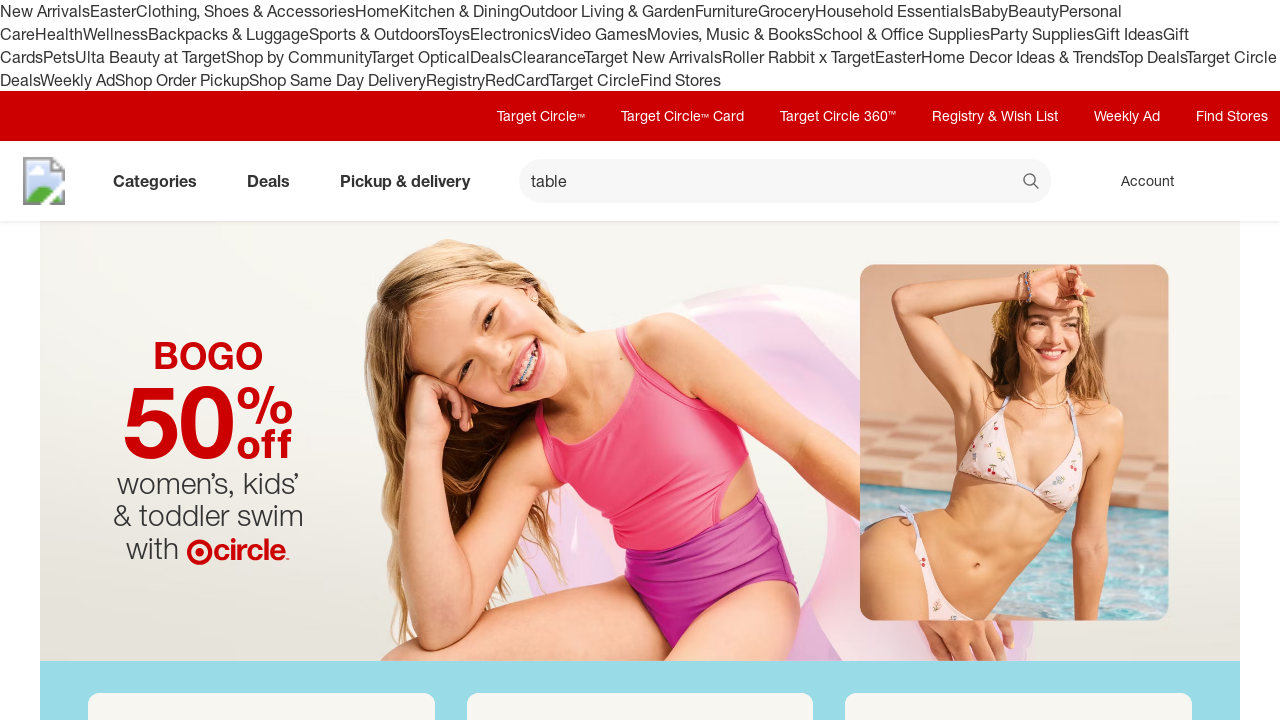

Pressed Enter to submit search form on input
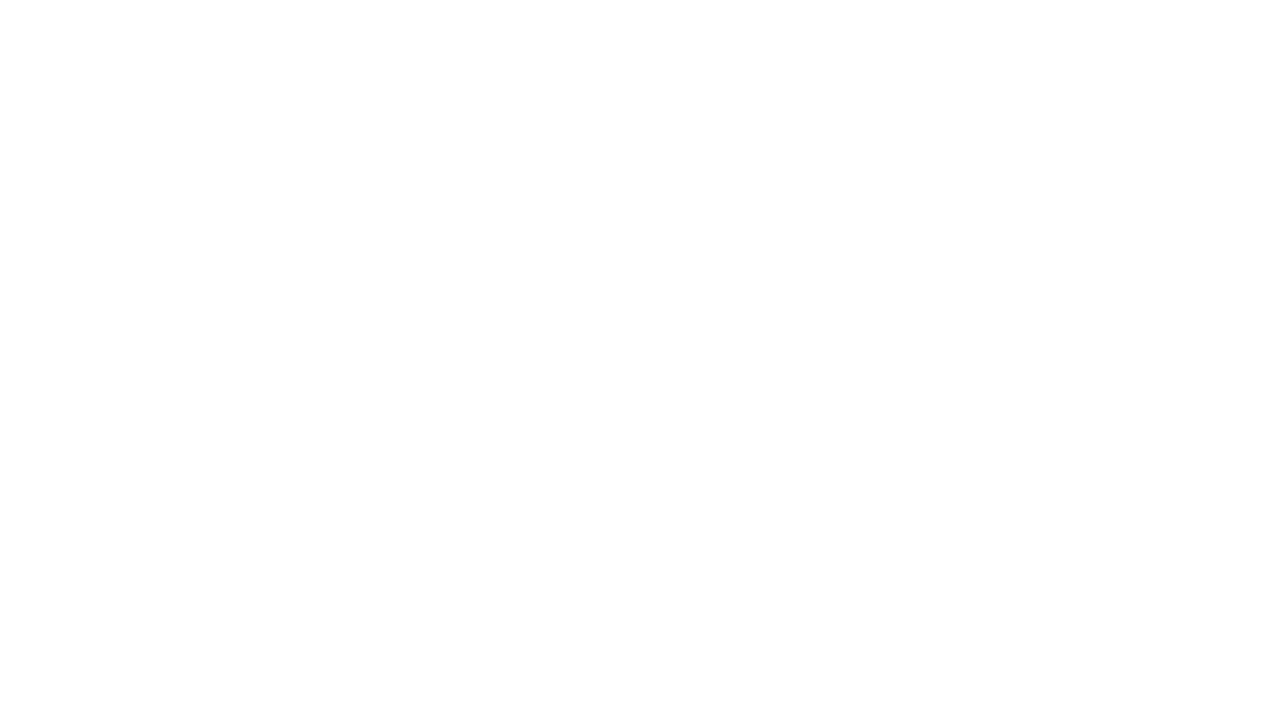

Search results page loaded
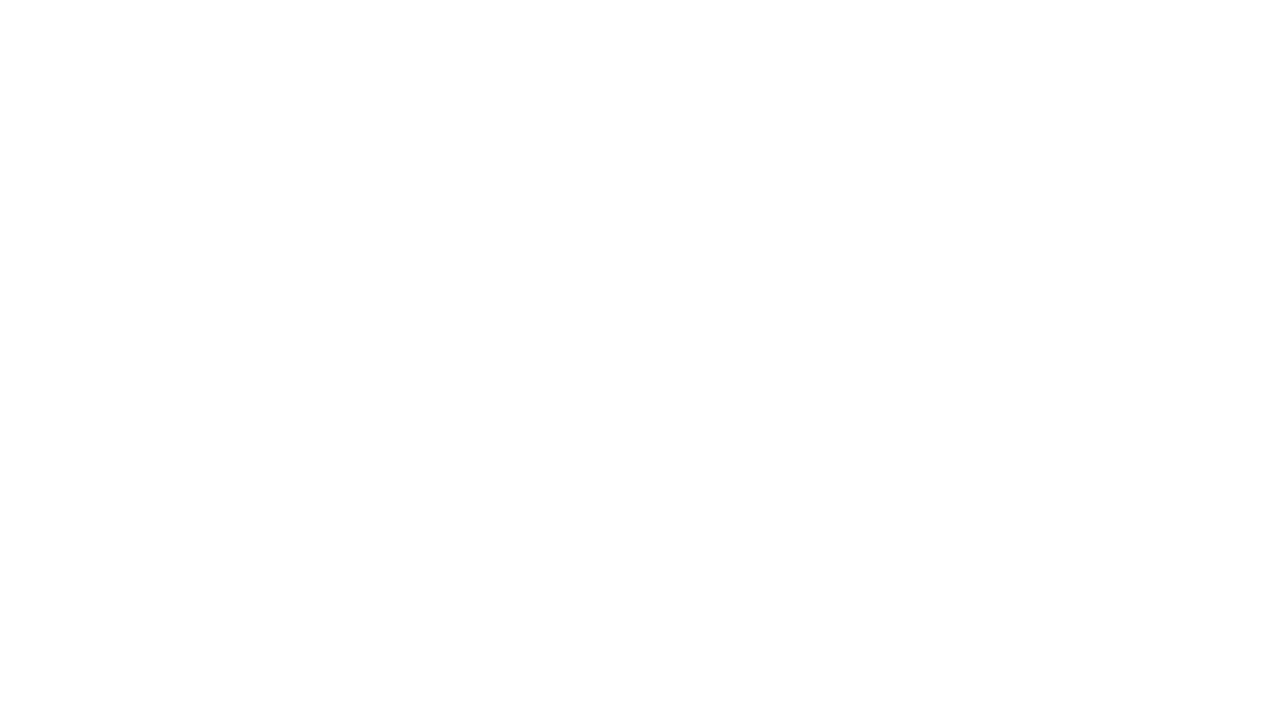

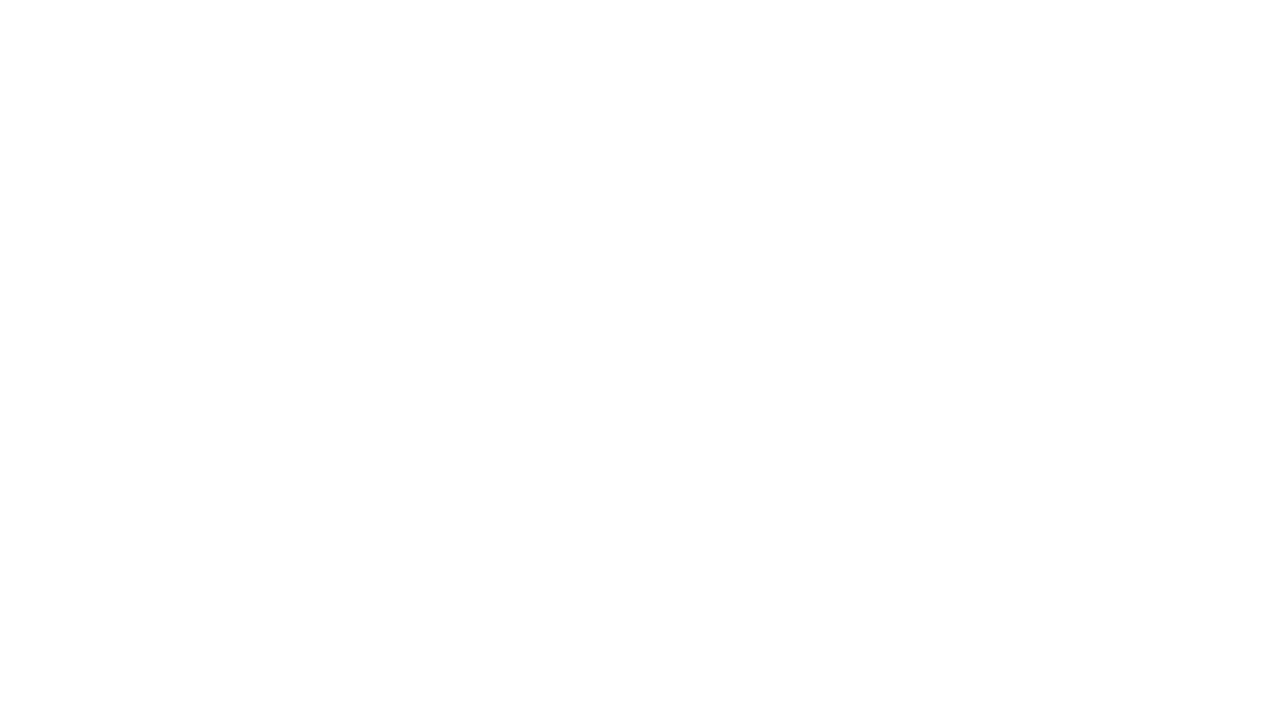